Tests basic alert functionality by clicking the alert button and handling the browser dialog

Starting URL: https://demoqa.com/alerts

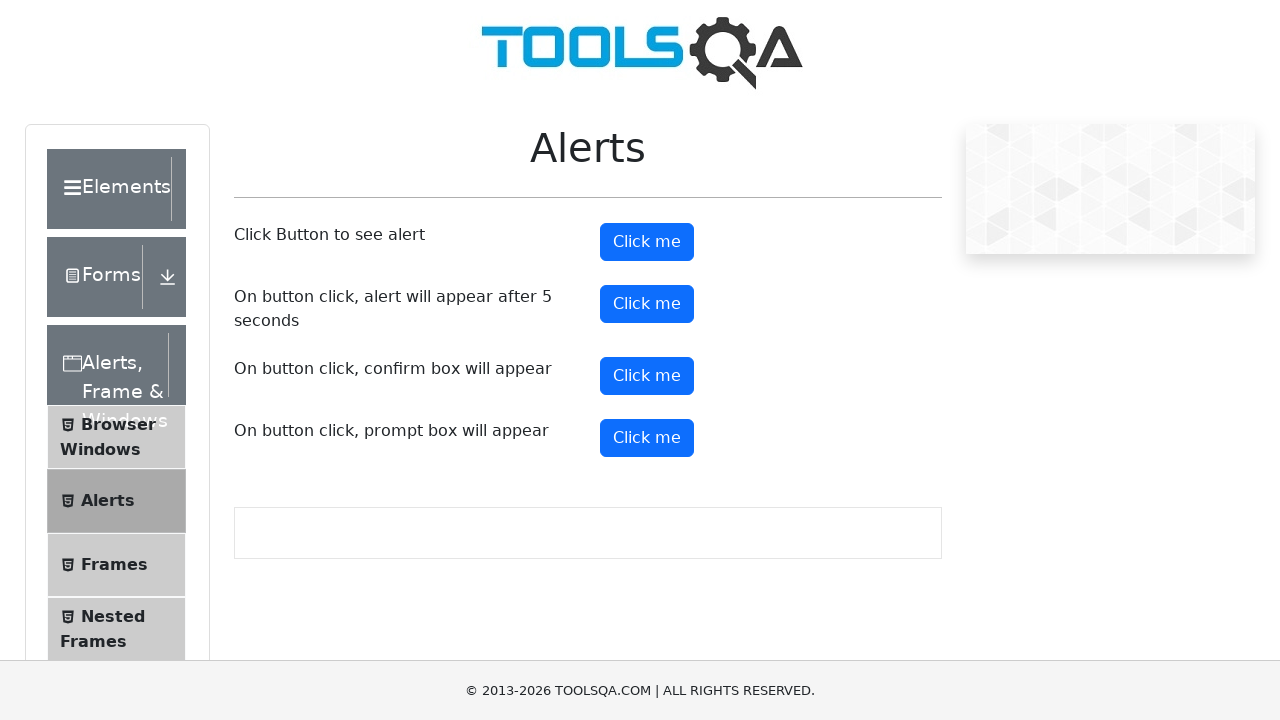

Set up dialog handler to accept alerts
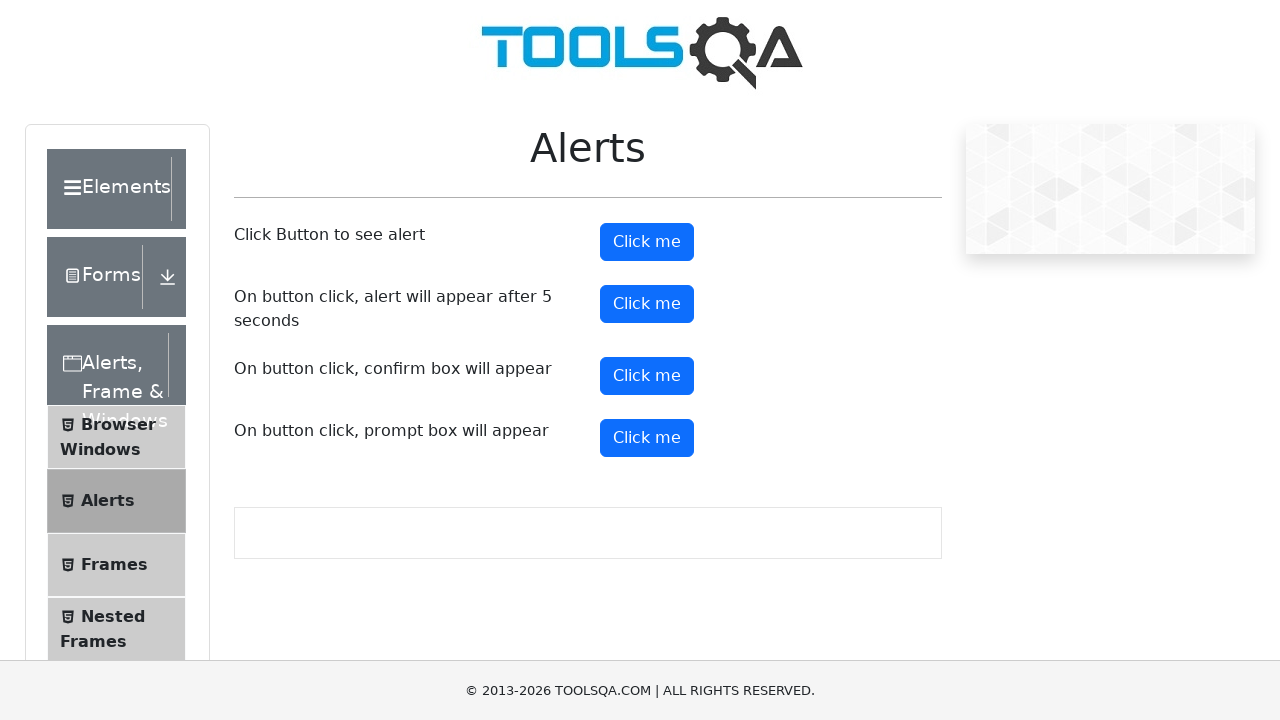

Clicked the alert button at (647, 242) on #alertButton
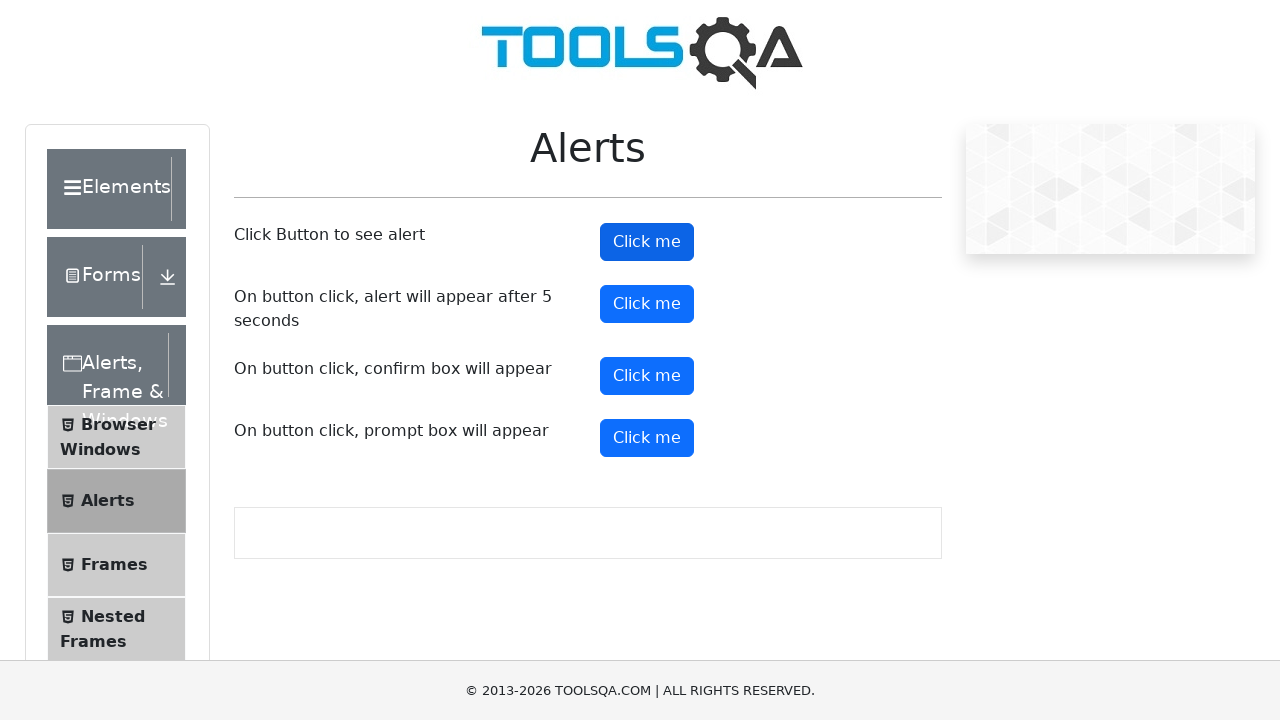

Waited for alert to be handled
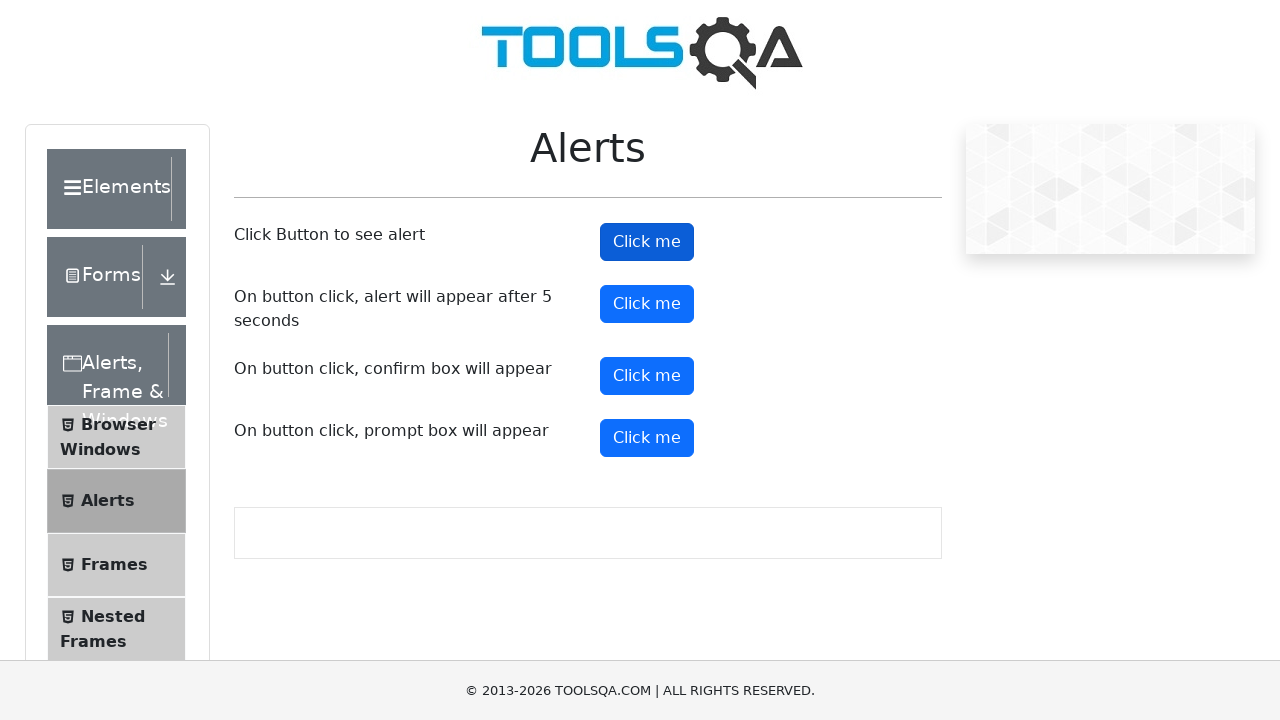

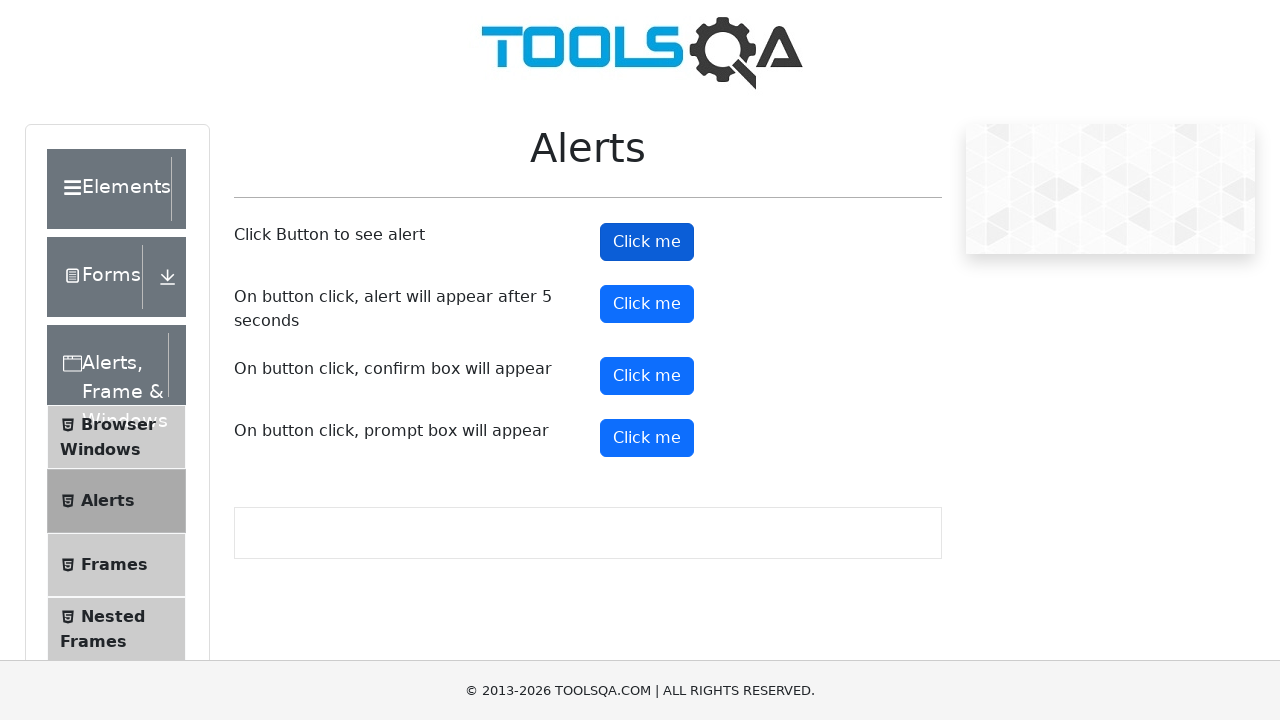